Tests right-click context menu functionality by performing a context click on a button element

Starting URL: https://swisnl.github.io/jQuery-contextMenu/demo.html

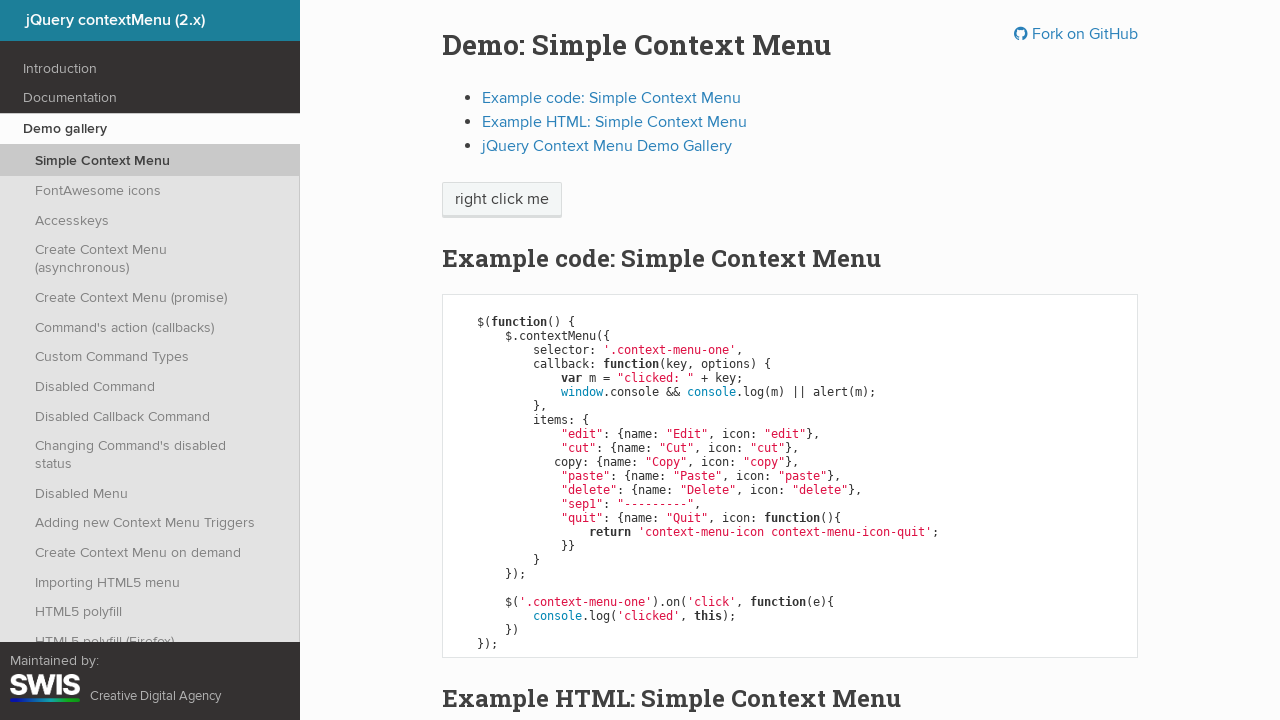

Located button element for right-click context menu test
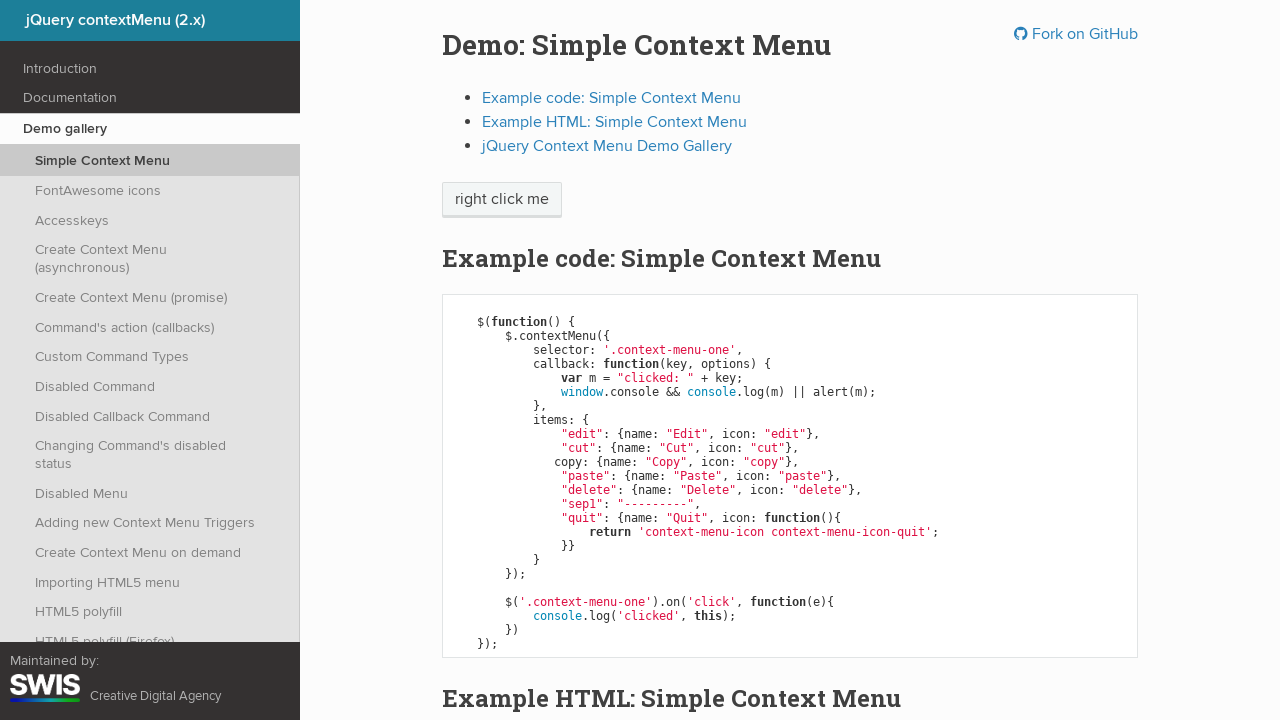

Performed right-click (context click) on button element at (502, 200) on xpath=/html/body/div/section/div/div/div/p/span
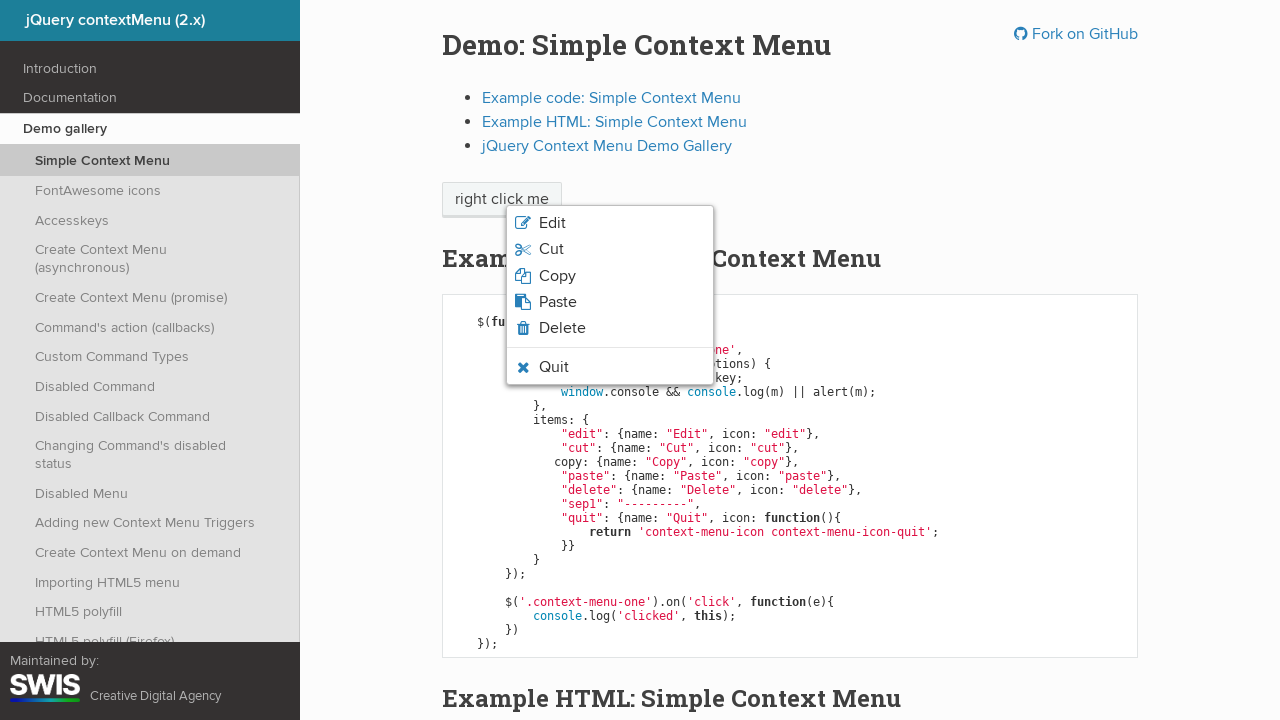

Waited 3 seconds for context menu to appear
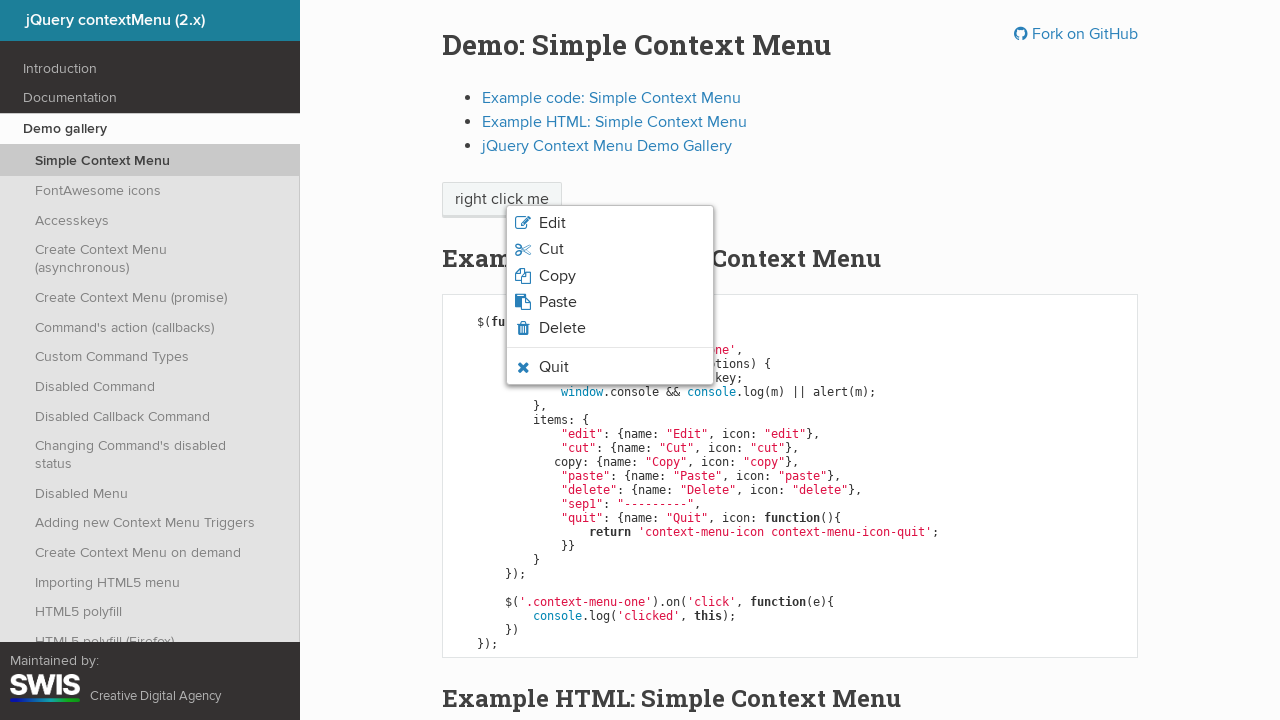

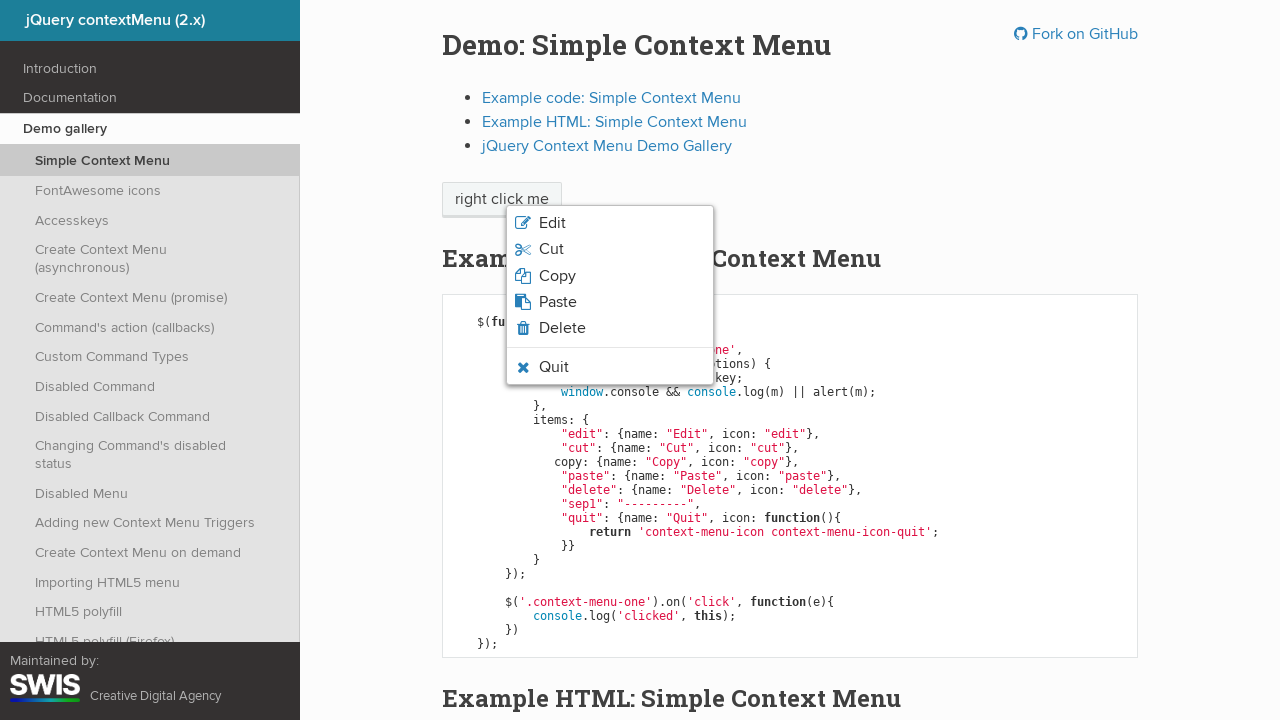